Tests interaction with the second frame by switching to it and entering text in a text box

Starting URL: https://ui.vision/demo/webtest/frames/

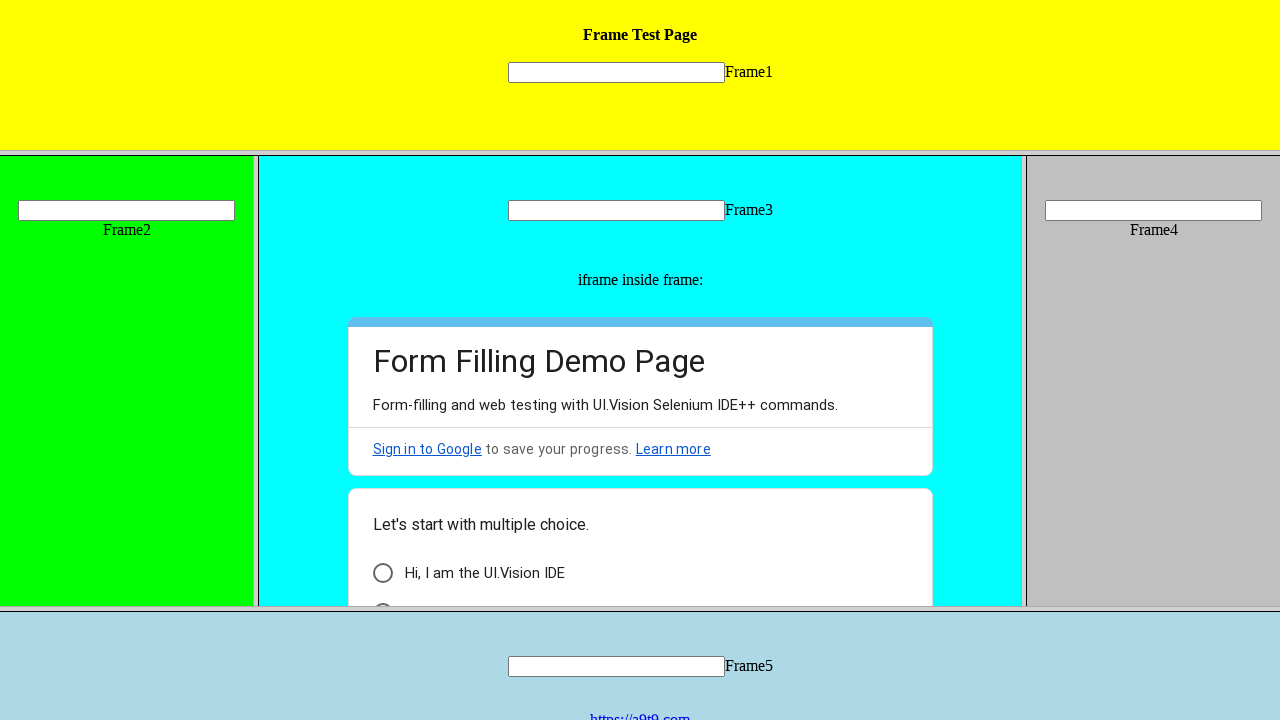

Switched to second frame (frames[2])
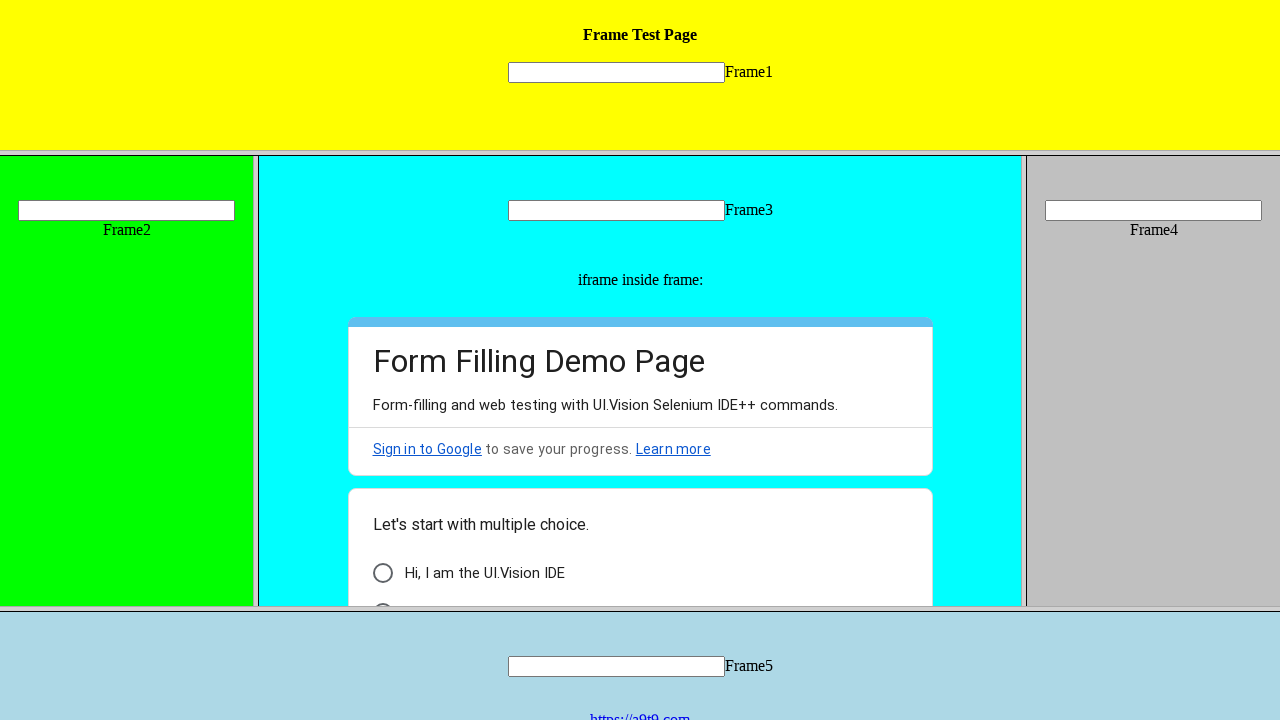

Filled text box in second frame with 'uma' on input[name*='mytext'] >> nth=0
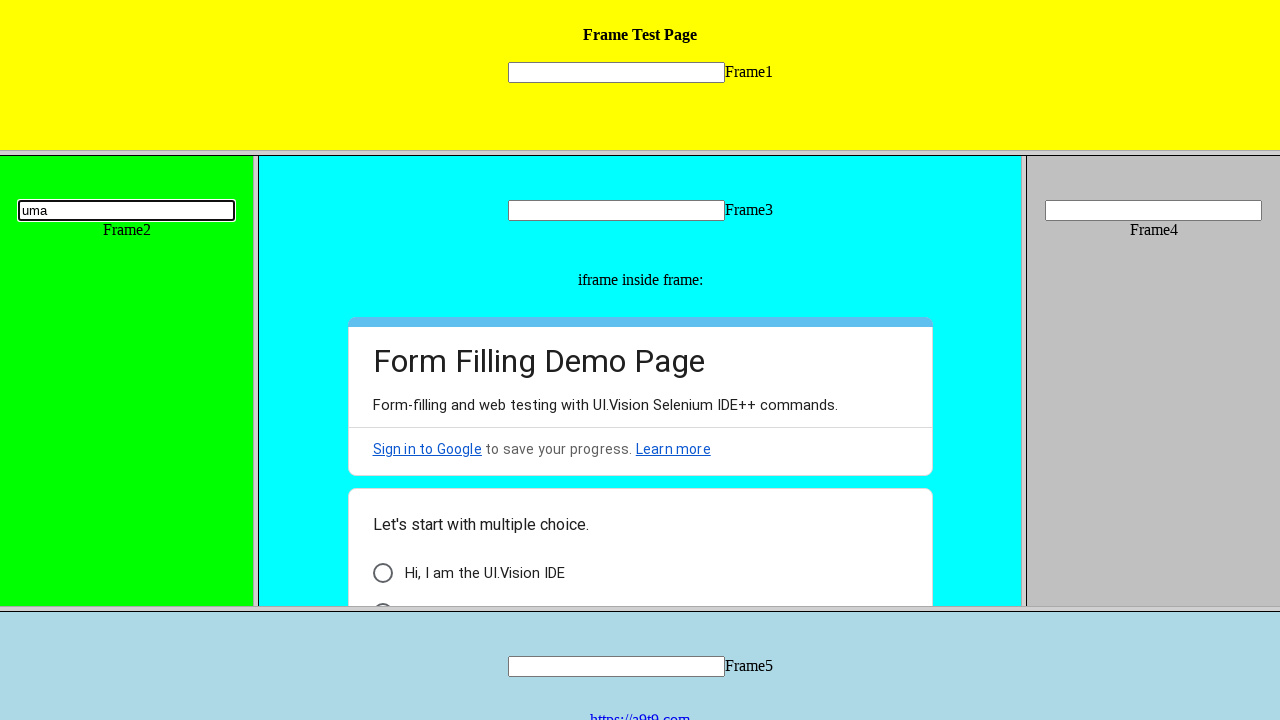

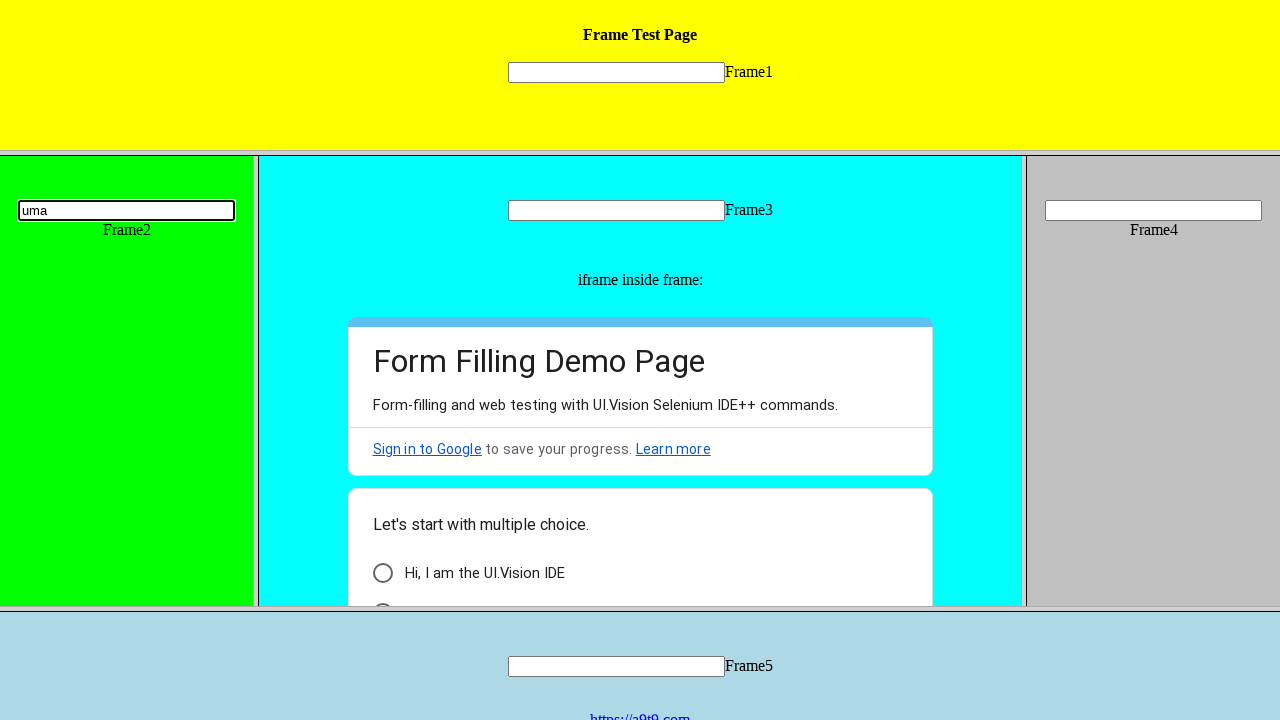